Tests file upload functionality by selecting a file and submitting the upload form

Starting URL: http://the-internet.herokuapp.com/upload

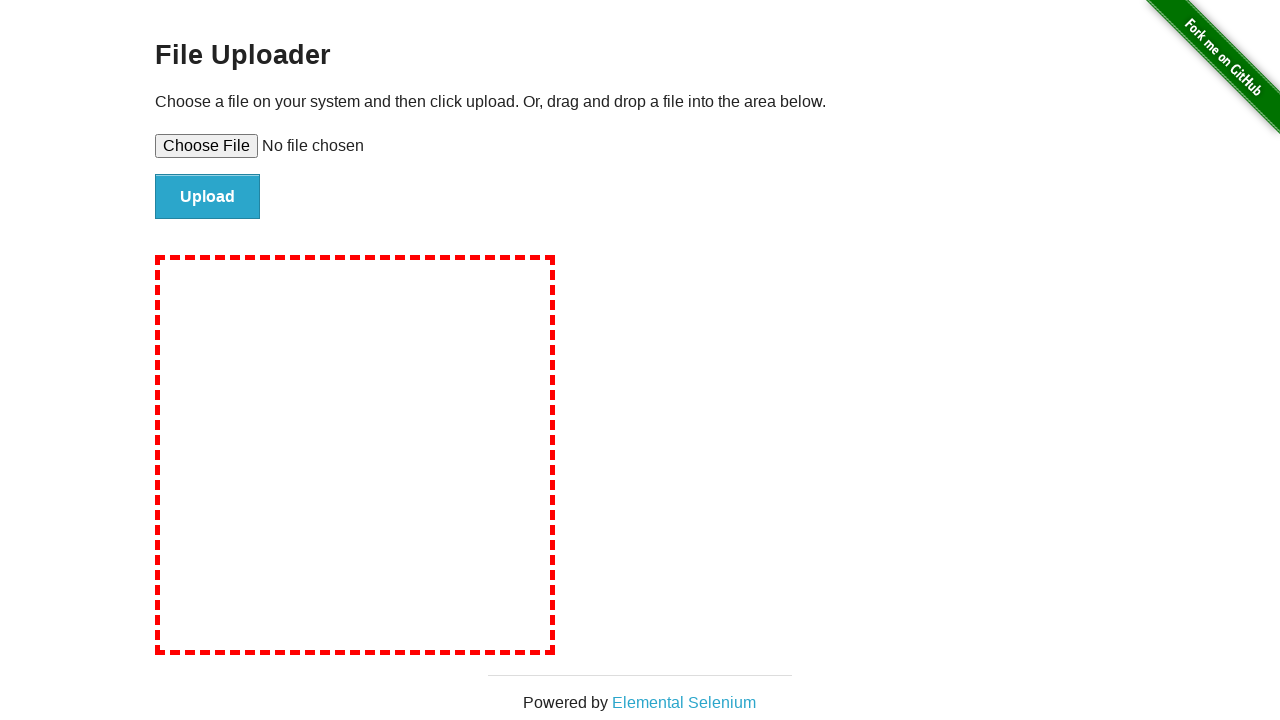

Selected file for upload via file input element
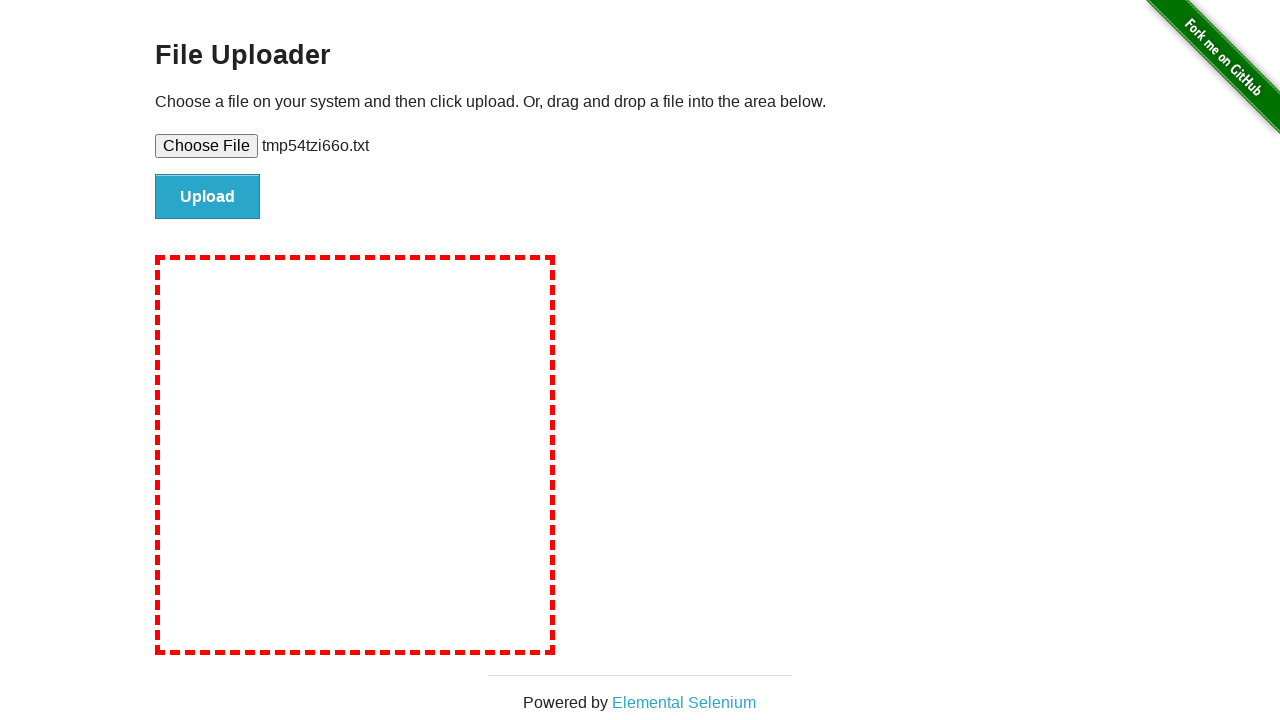

Clicked file submit button to upload the file at (208, 197) on #file-submit
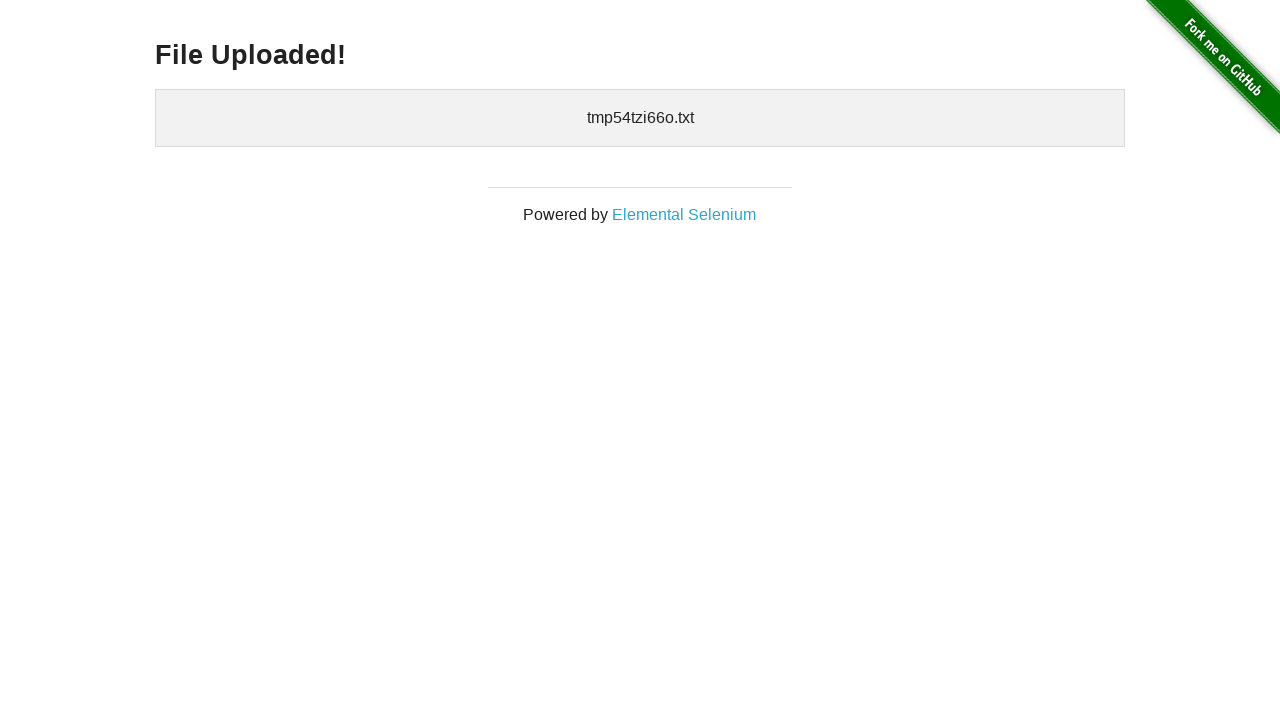

File upload completed and confirmation displayed
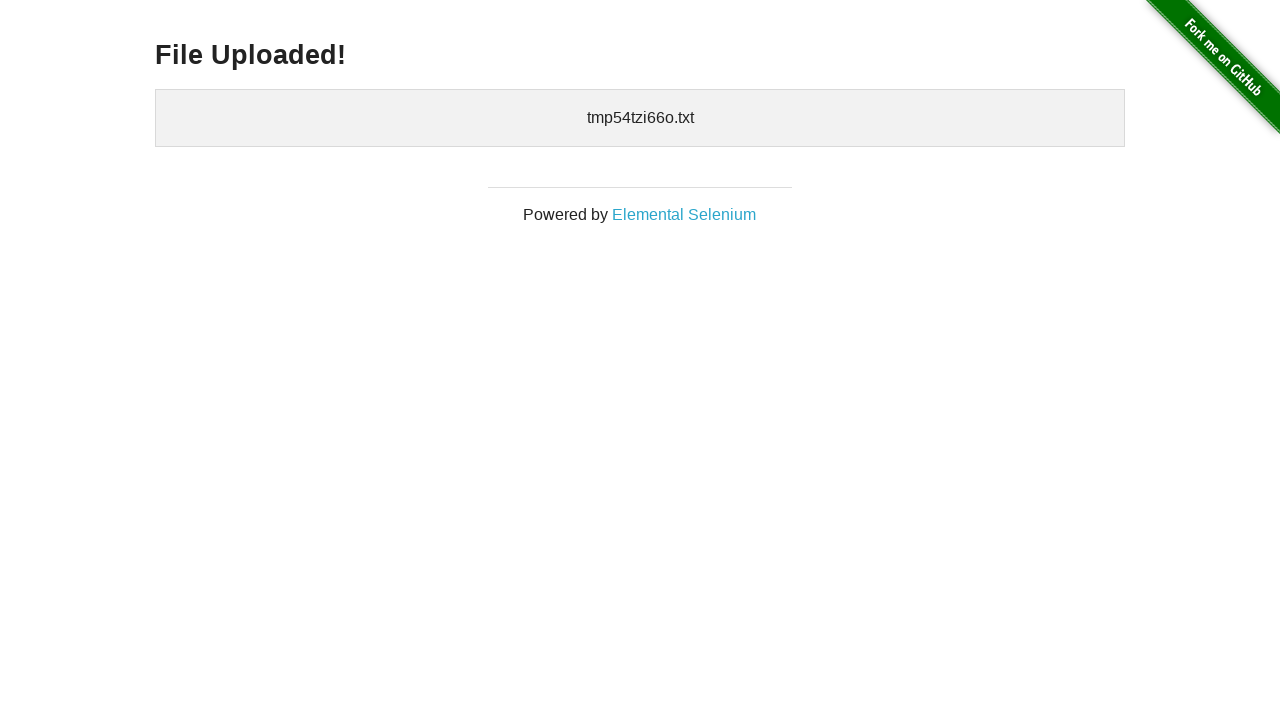

Cleaned up temporary file
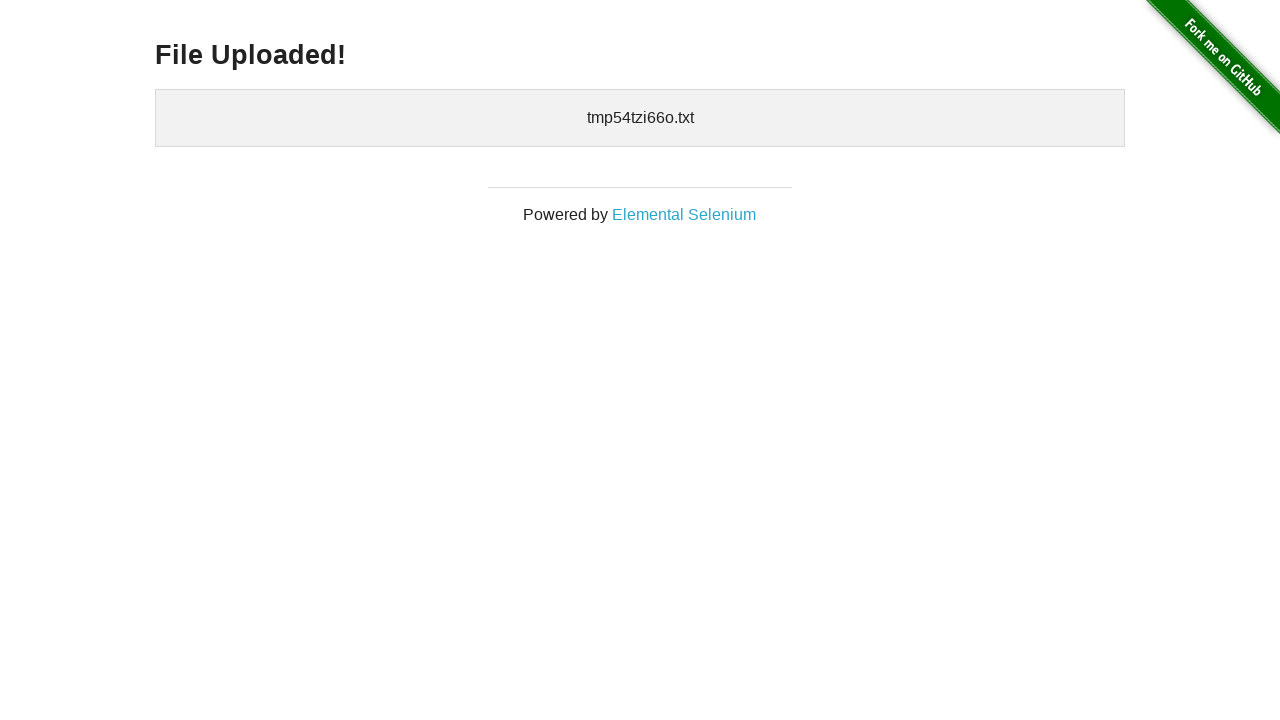

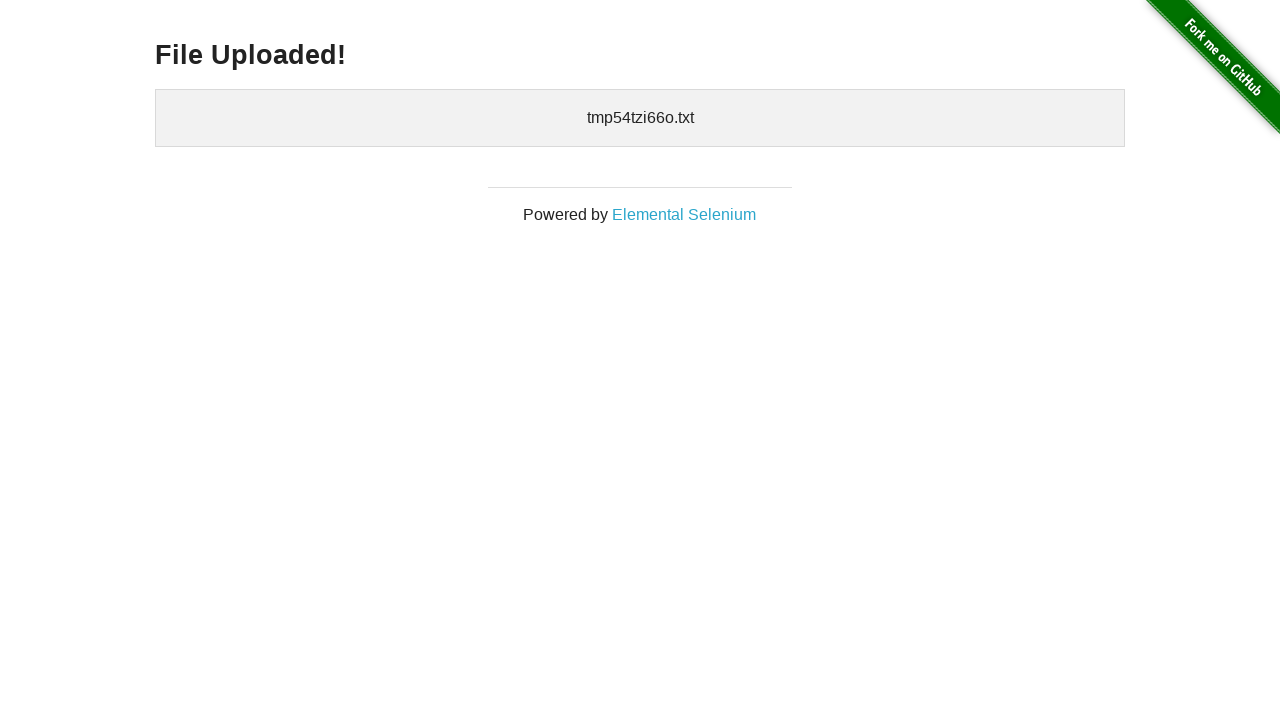